Tests a text box form by entering name, email, current address, and permanent address data, then submitting the form and verifying the output displays the entered information.

Starting URL: https://demoqa.com/text-box

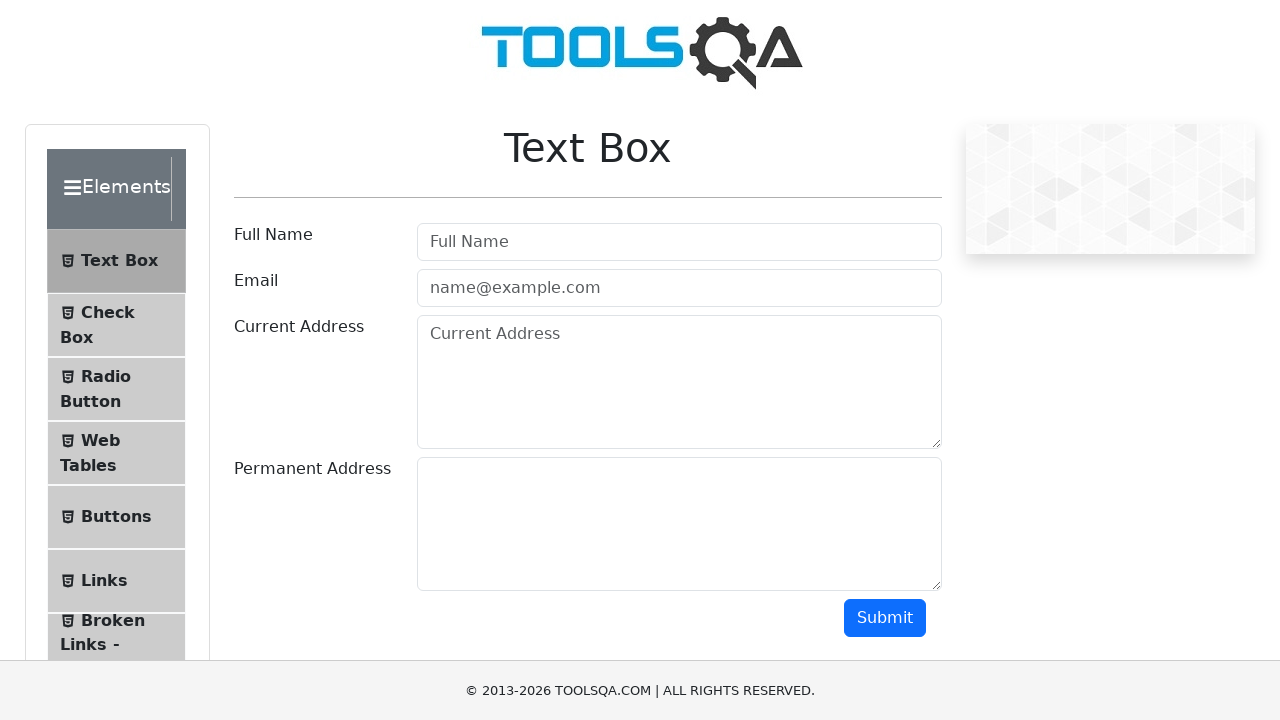

Filled in full name field with 'Rajat' on #userName
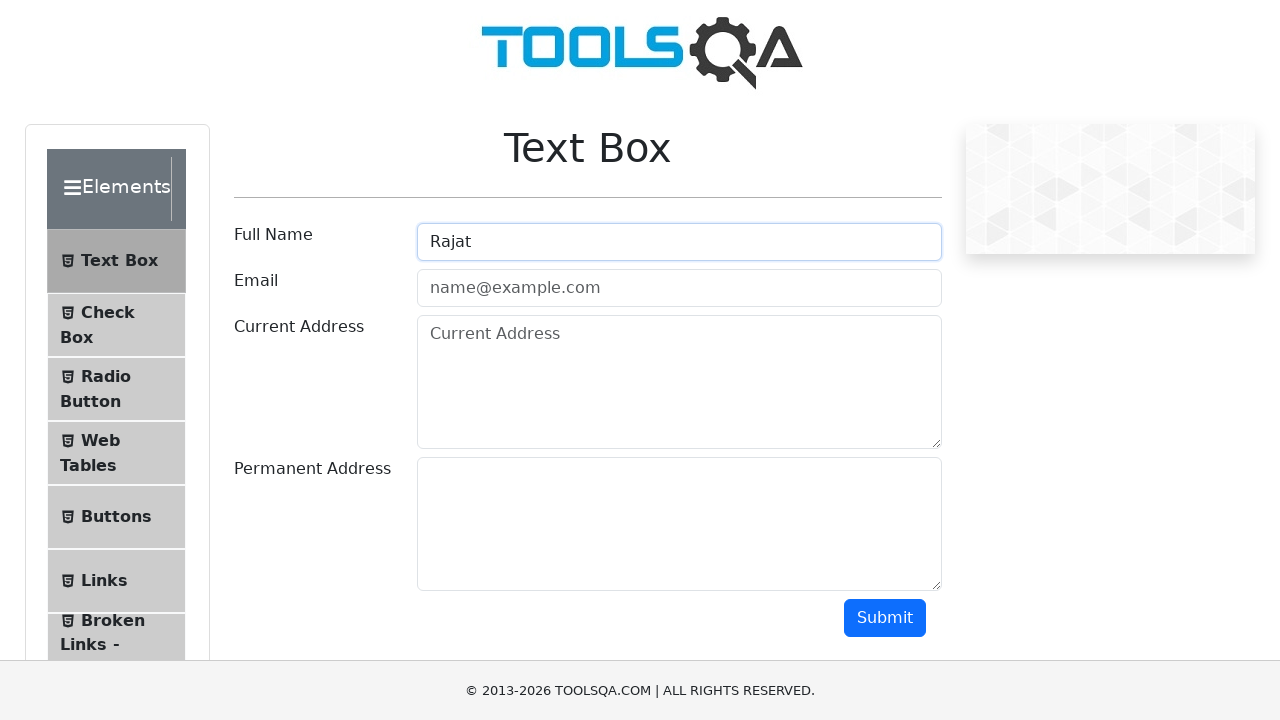

Filled in email field with 'rajat@rajat.com' on #userEmail
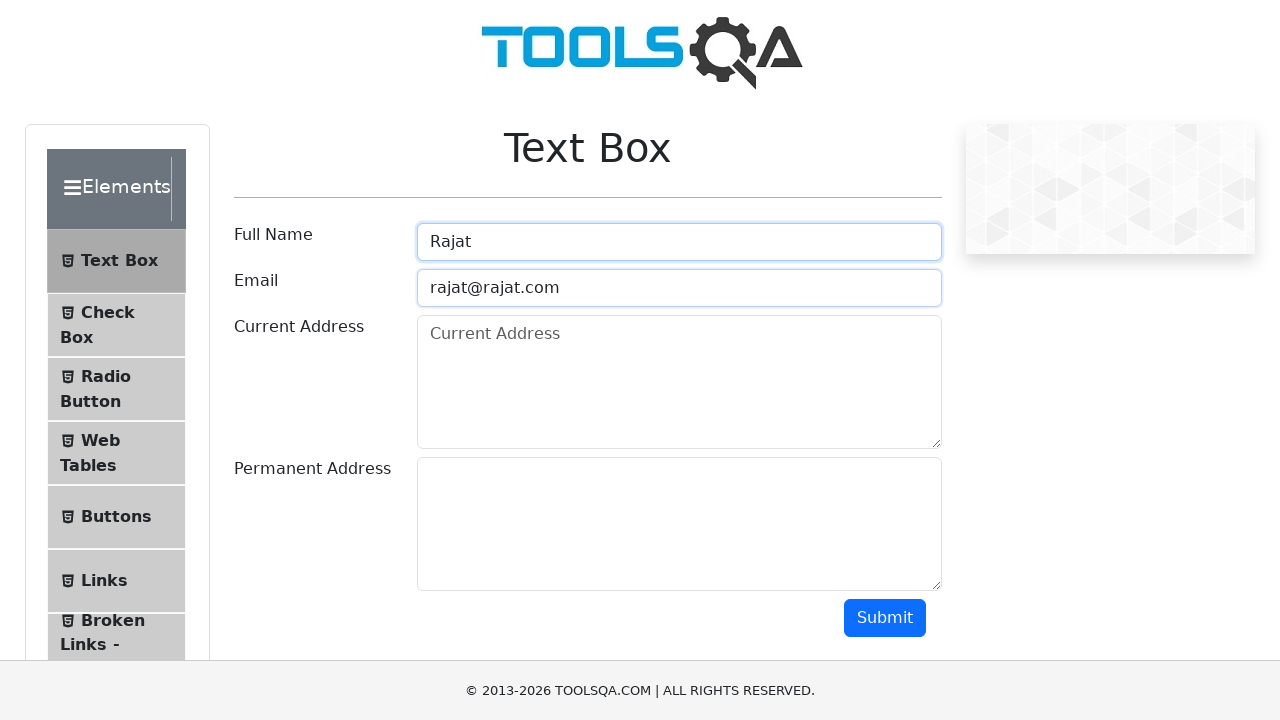

Filled in current address field with 'cA' on #currentAddress
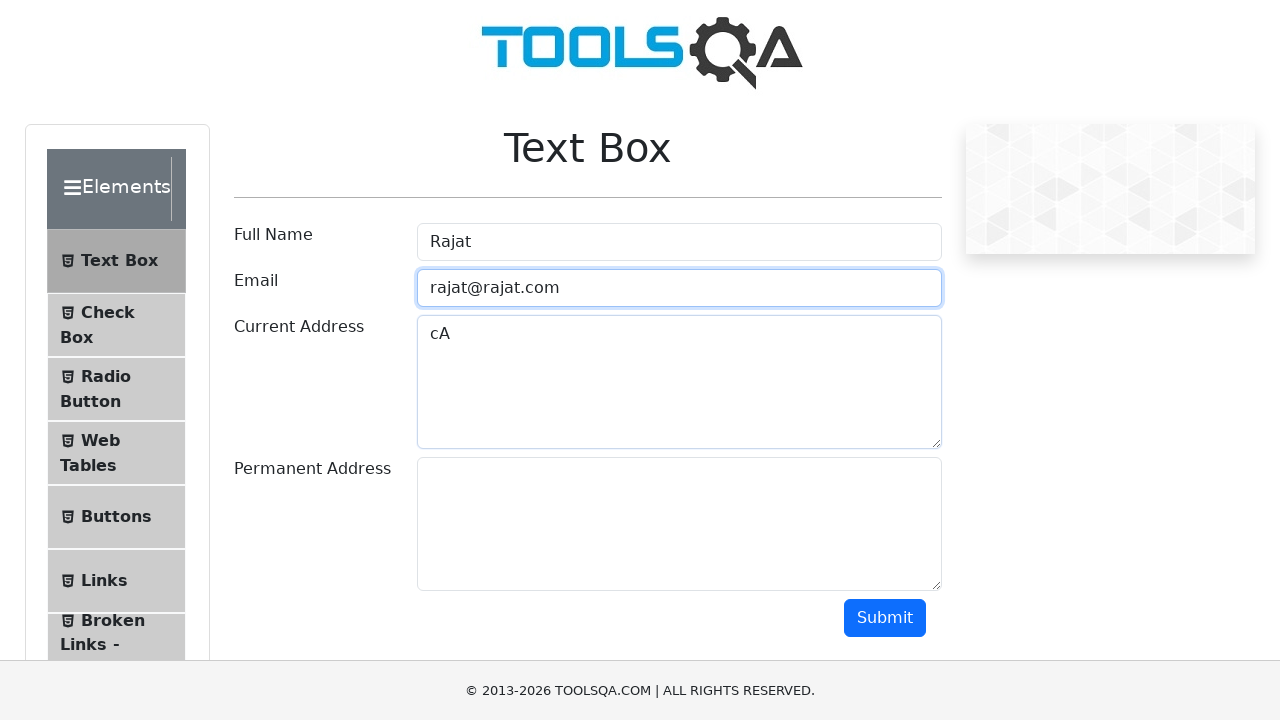

Filled in permanent address field with 'pA' on #permanentAddress
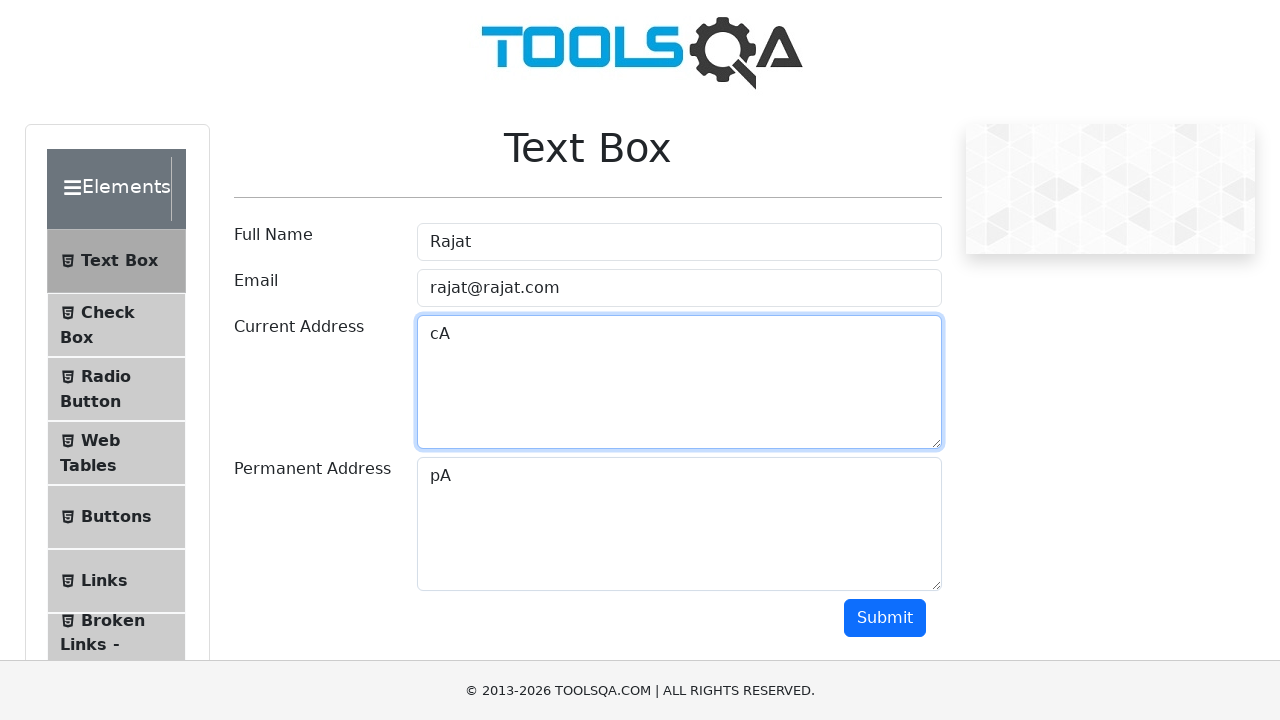

Clicked the submit button at (885, 618) on #submit
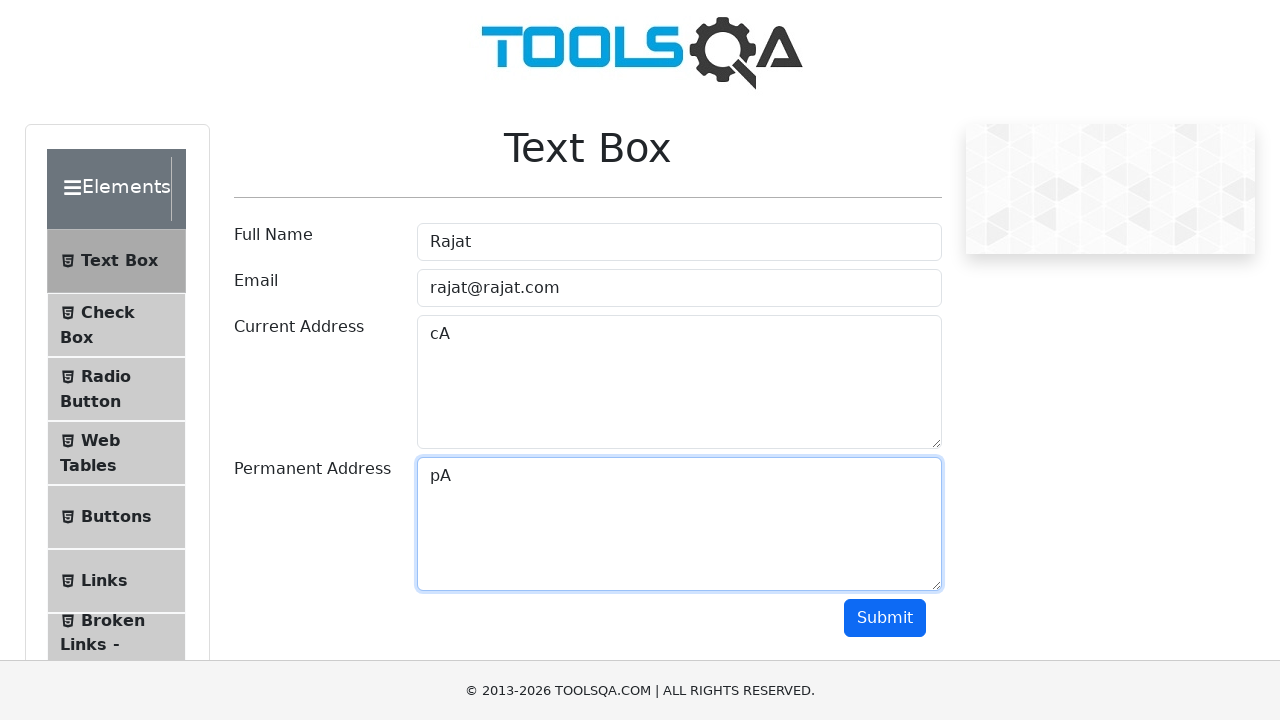

Output section loaded after form submission
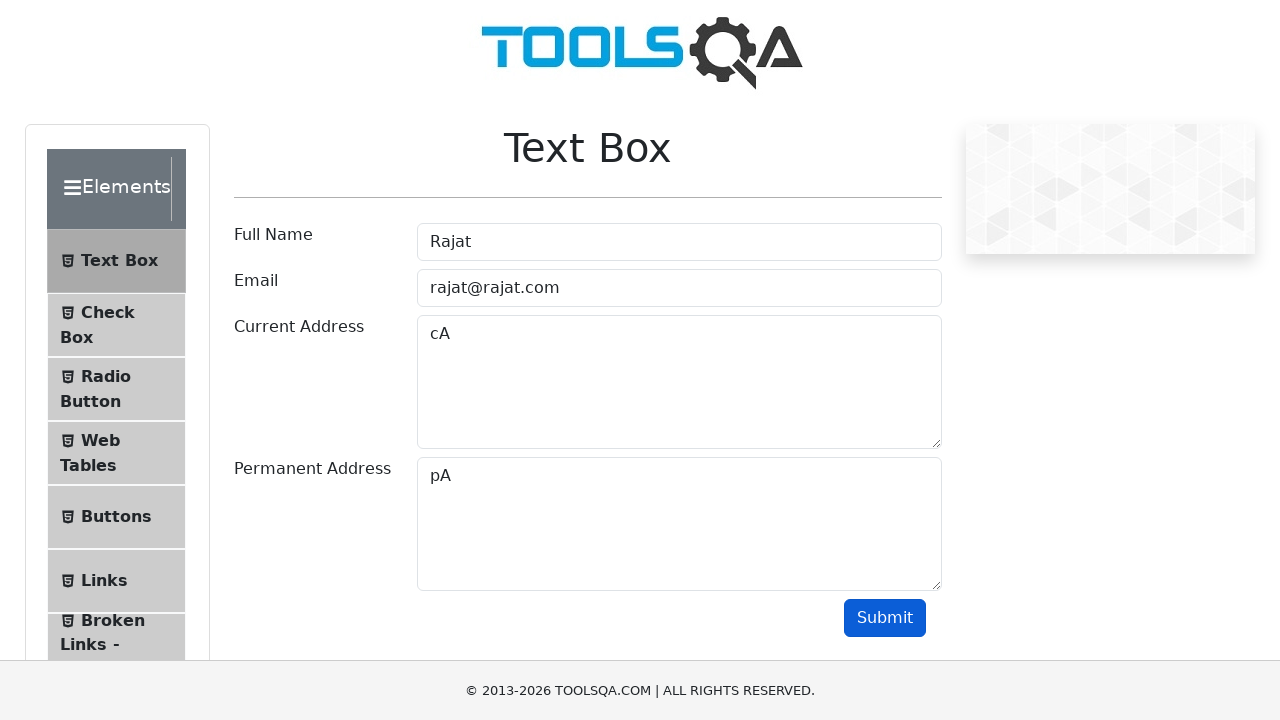

Verified name field is present in output
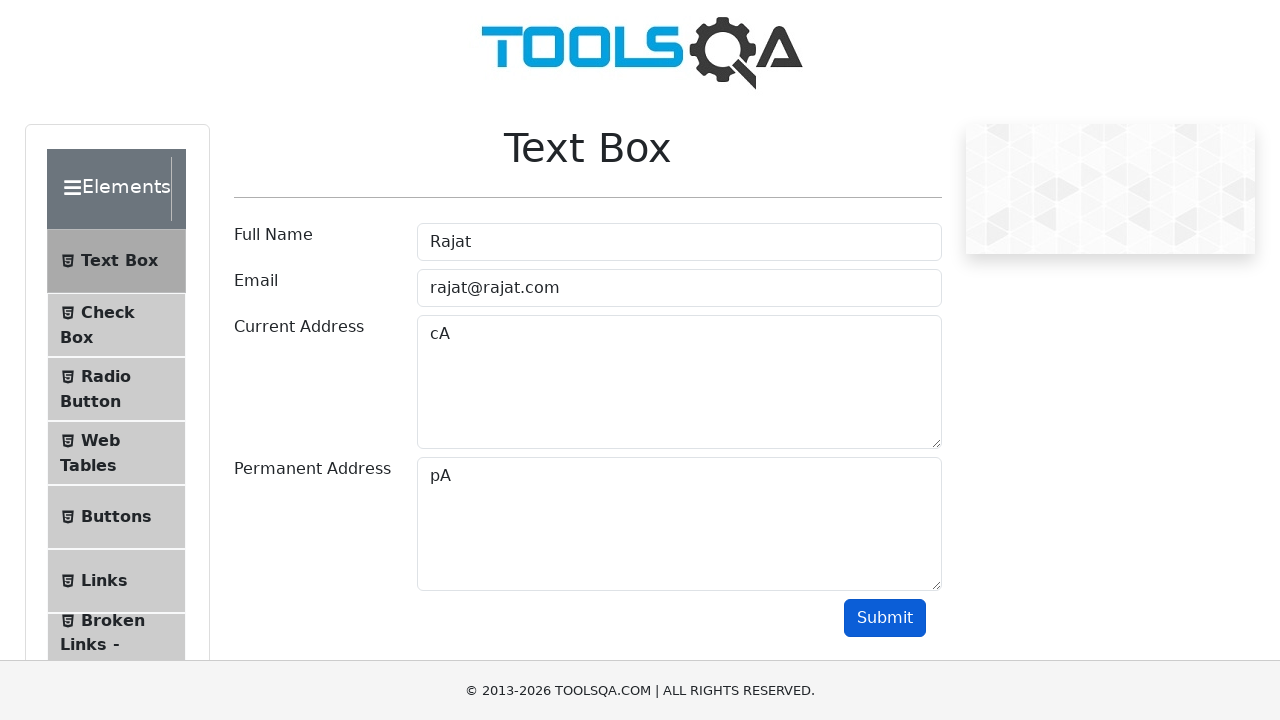

Verified email field is present in output
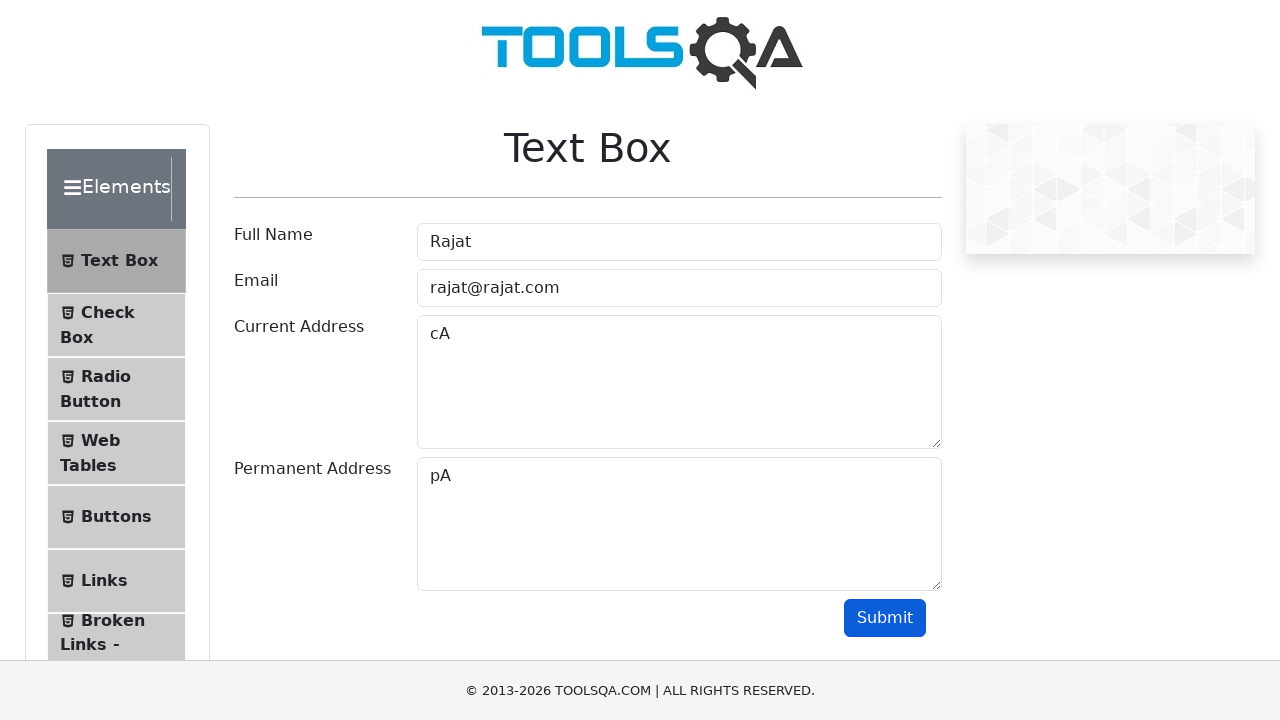

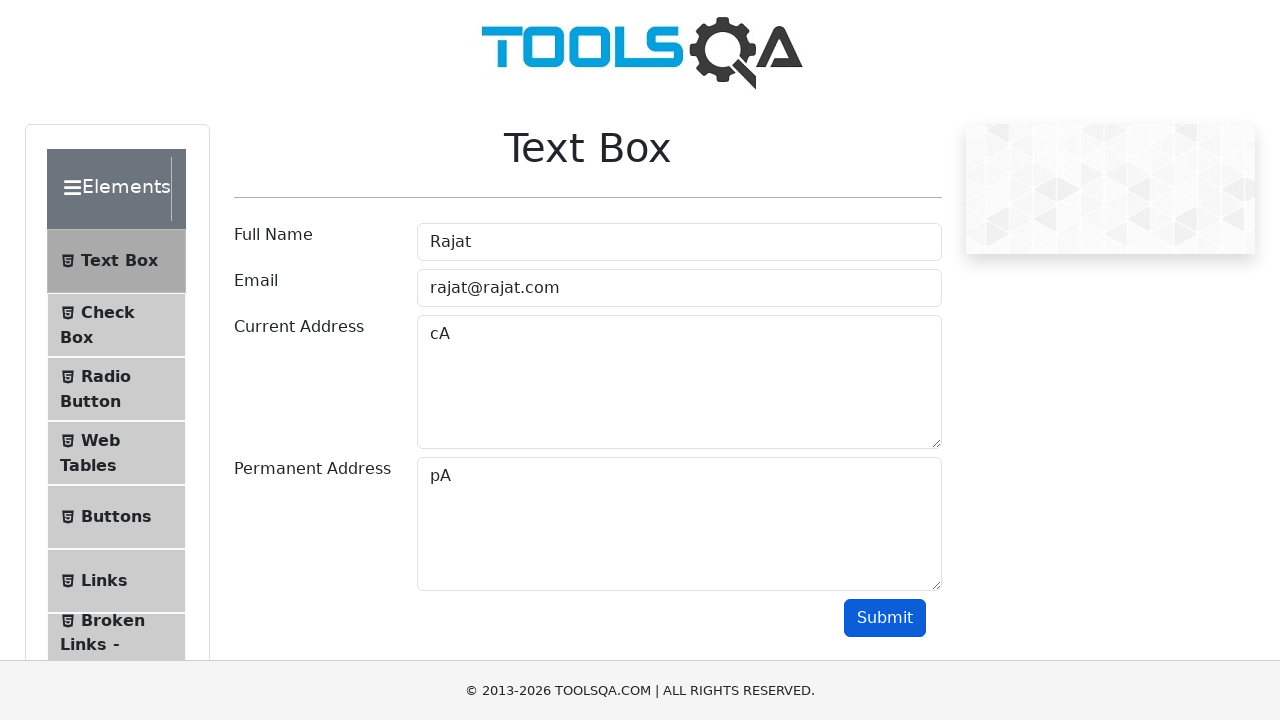